Tests drag and drop functionality by dragging an element from one location and dropping it to another on the jQuery UI demo page

Starting URL: https://jqueryui.com/droppable/

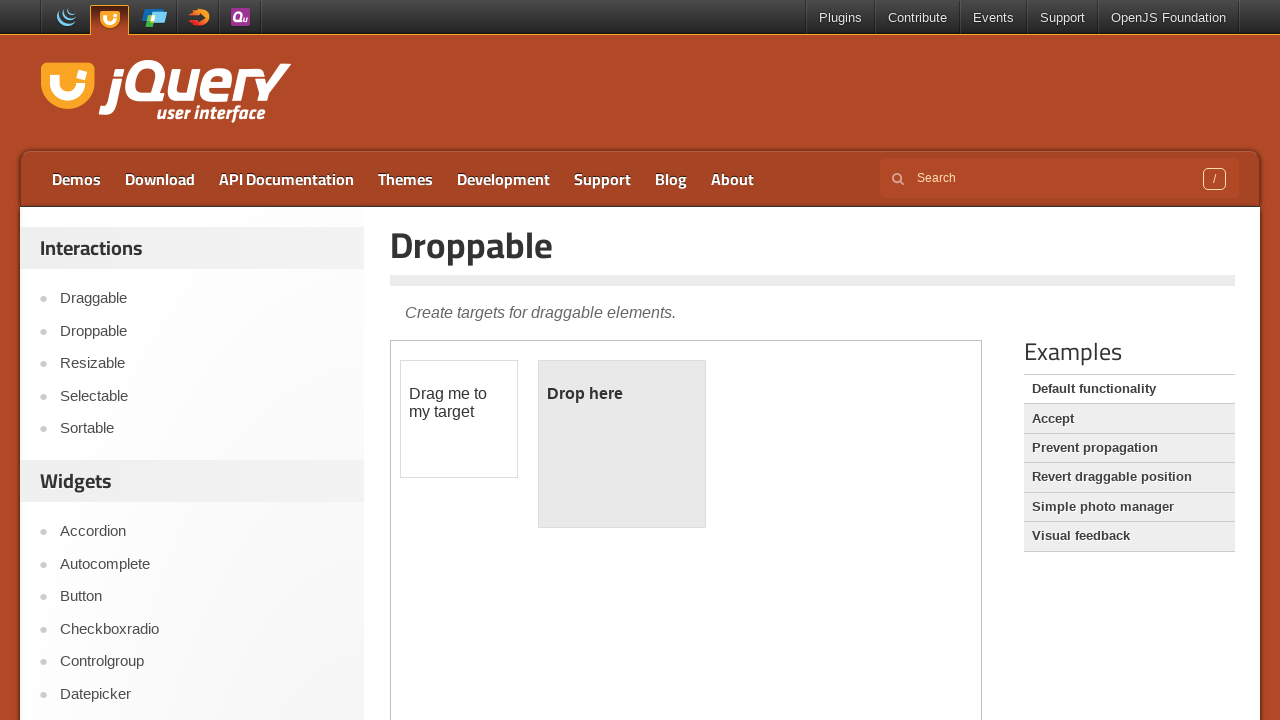

Switched to iframe containing drag and drop demo
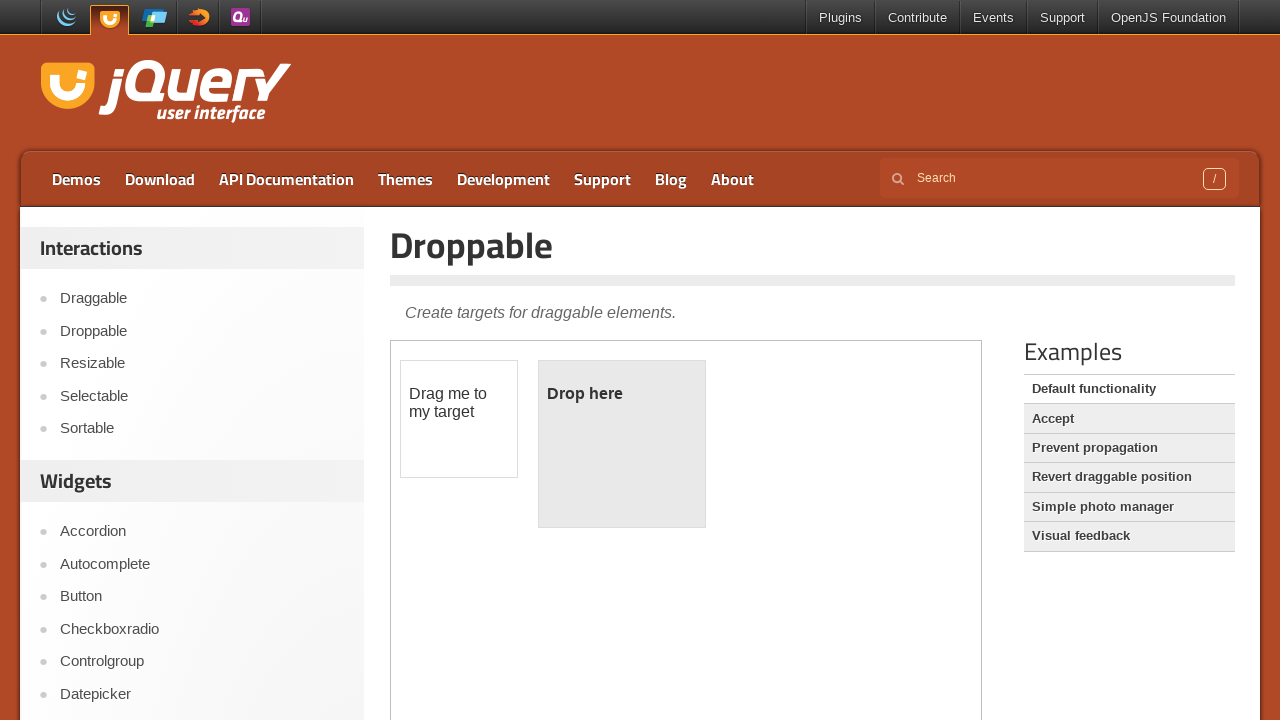

Located draggable element
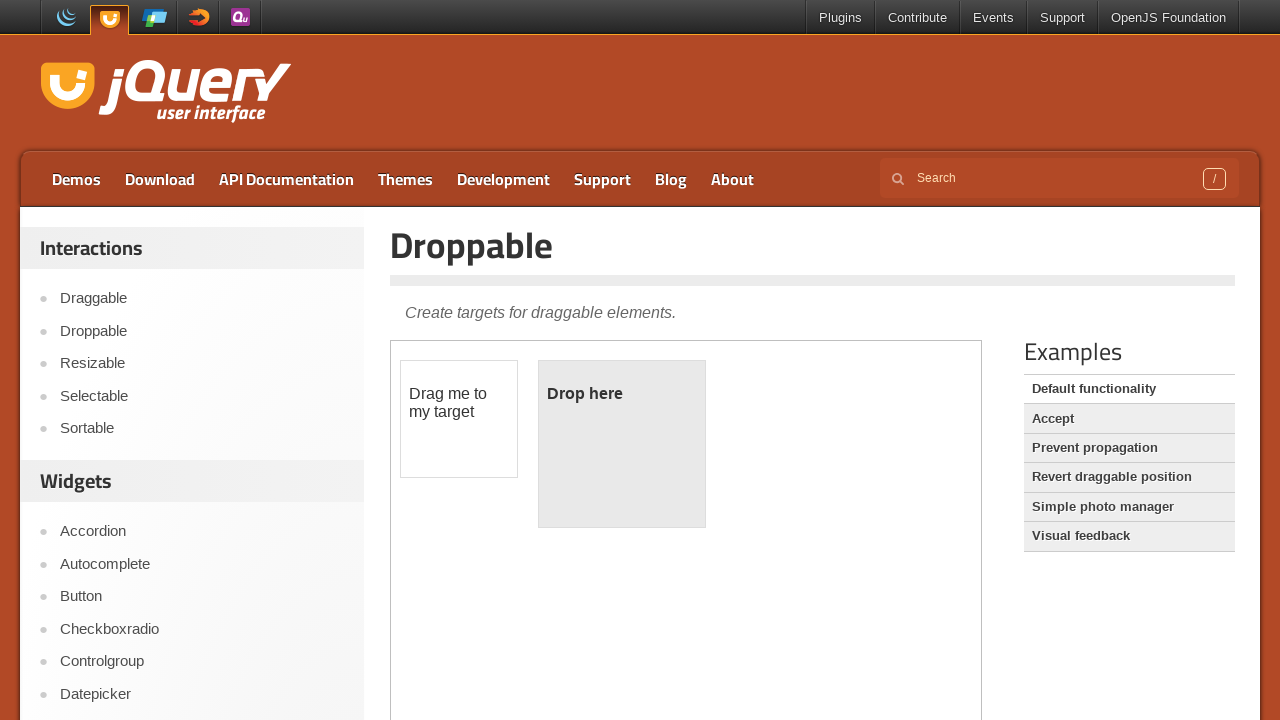

Located droppable element
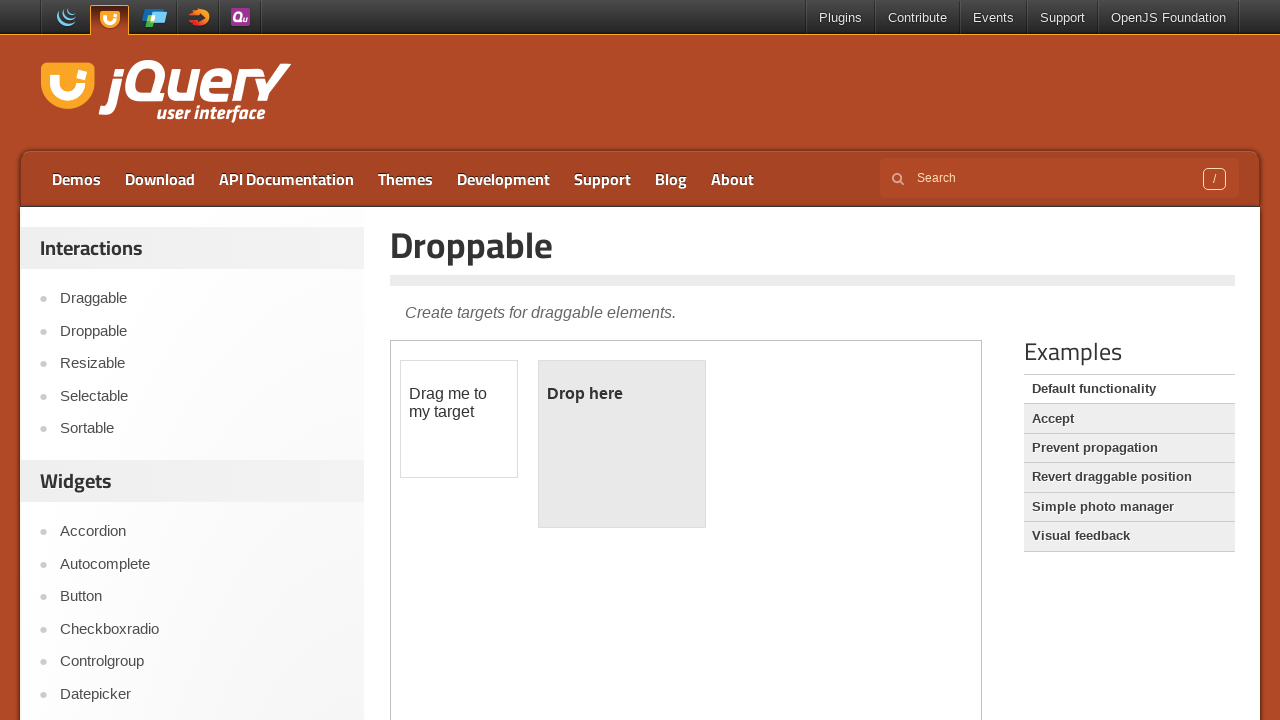

Dragged element from draggable area to droppable area at (622, 444)
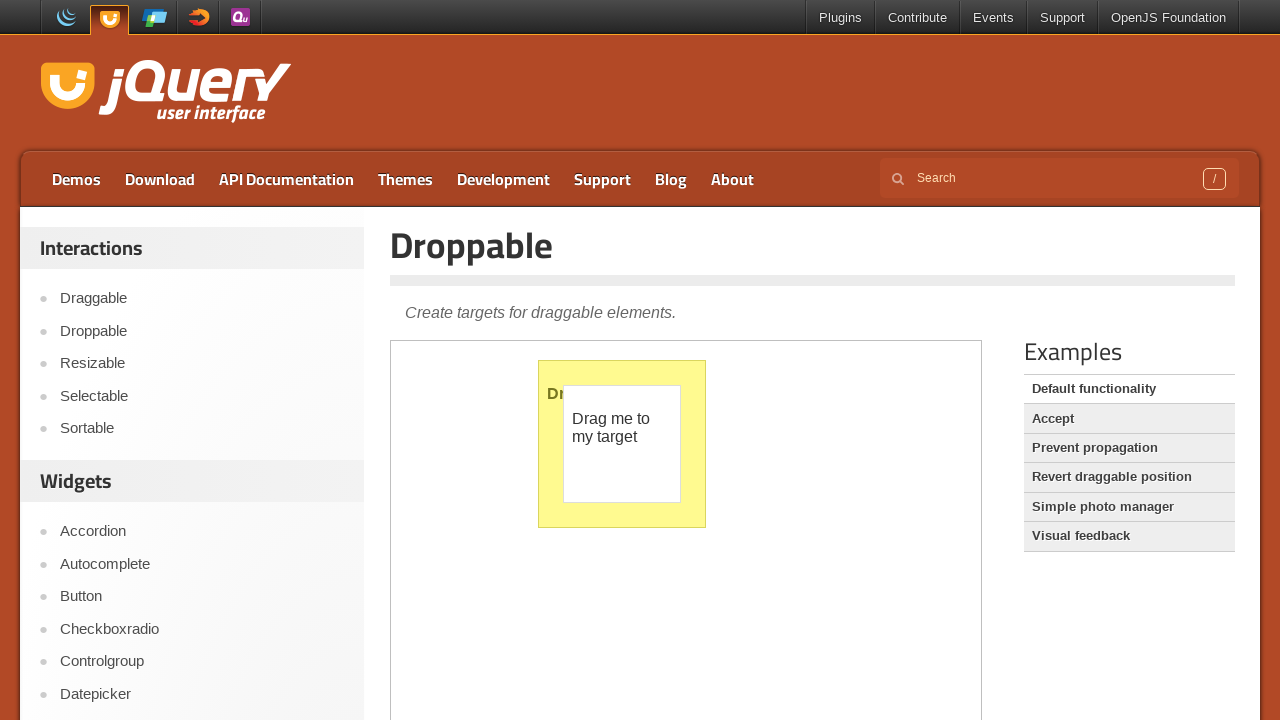

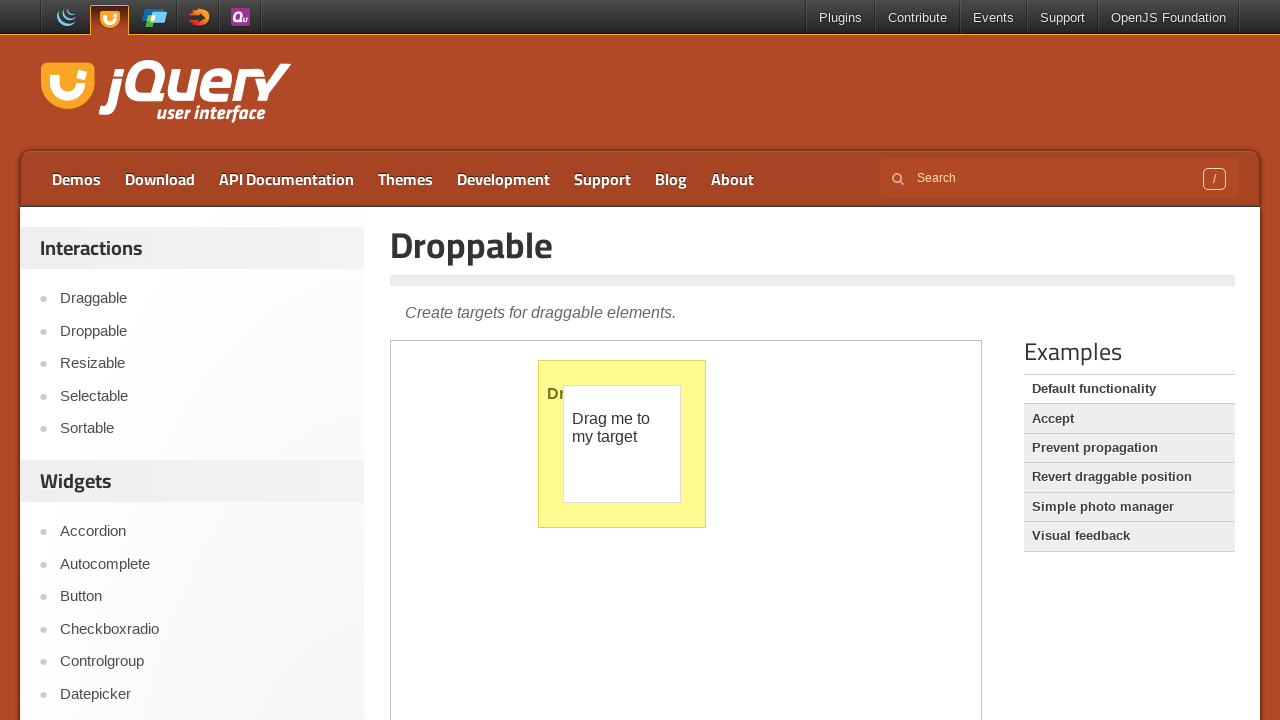